Tests jQuery UI selectable widget by selecting multiple items using Ctrl+click functionality

Starting URL: https://jqueryui.com/selectable/

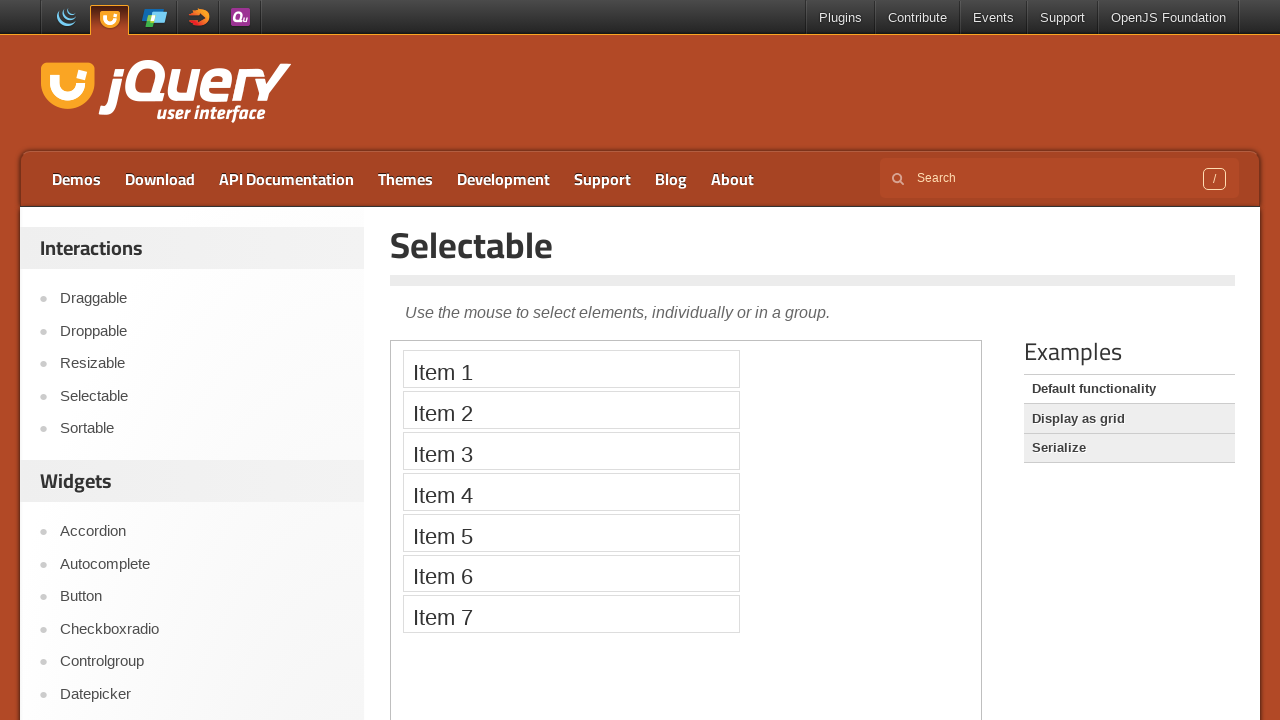

Navigated to jQuery UI selectable demo page
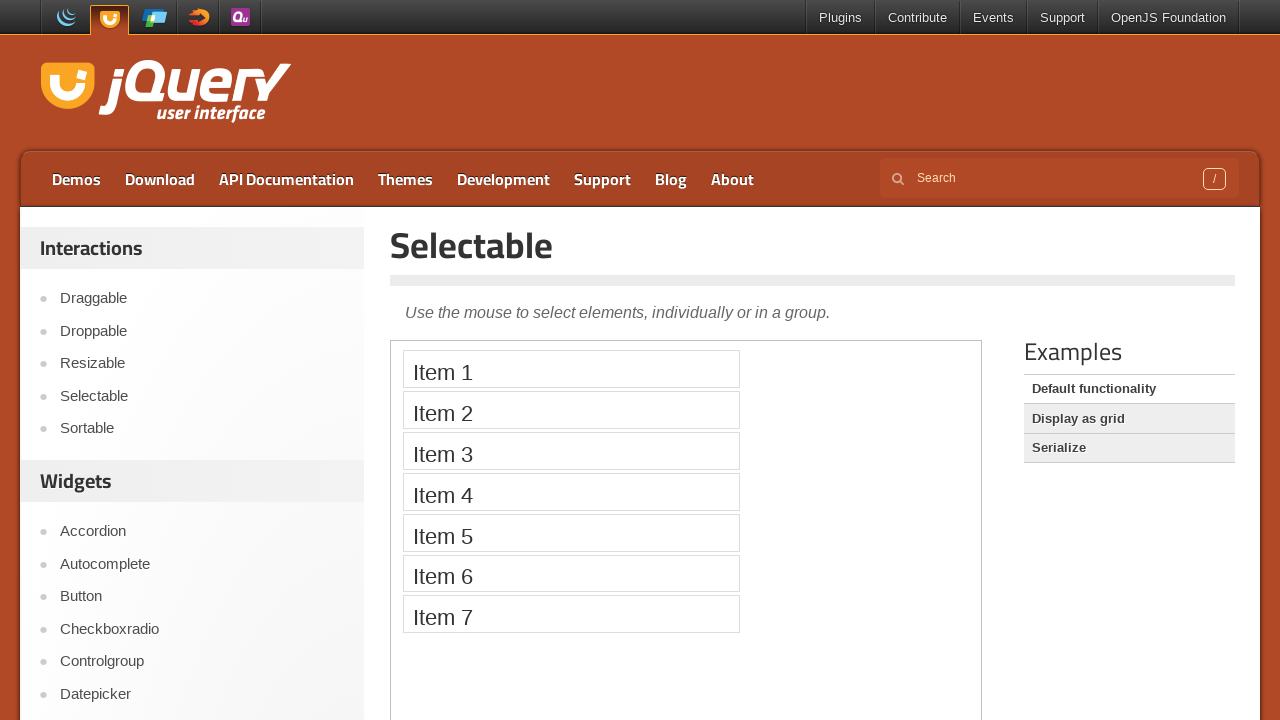

Located and switched to demo iframe
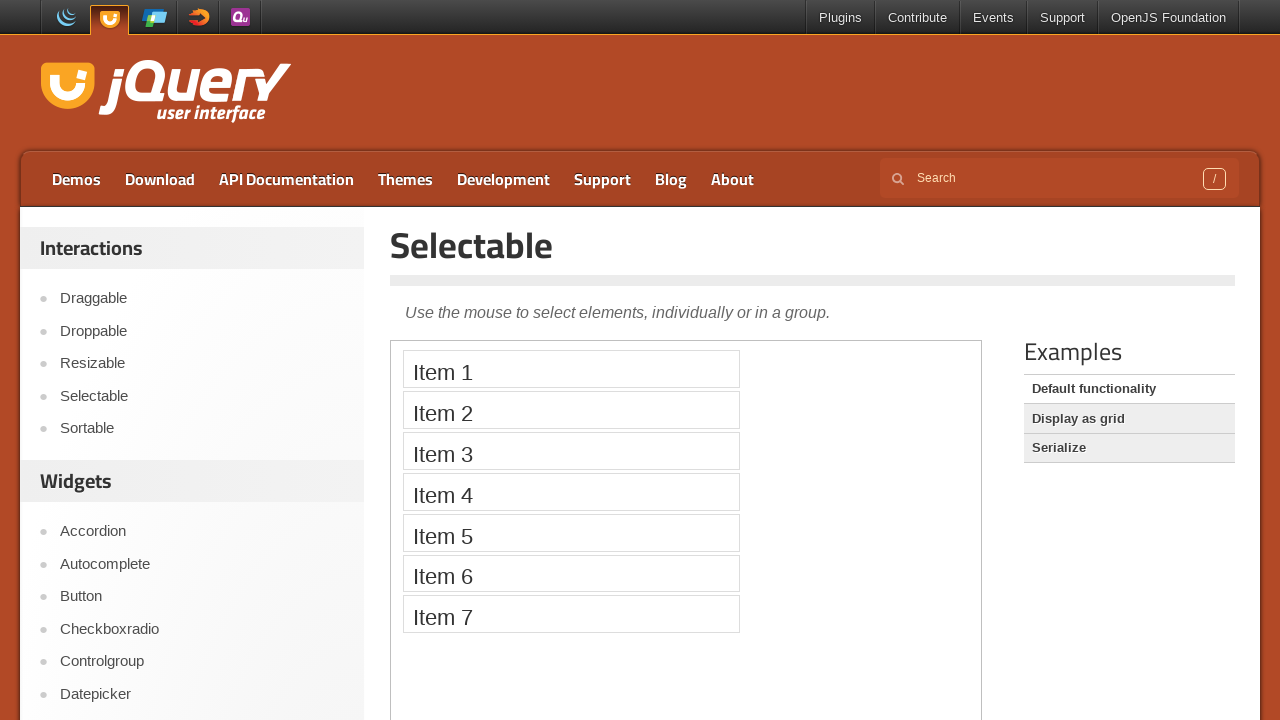

Located all selectable list items
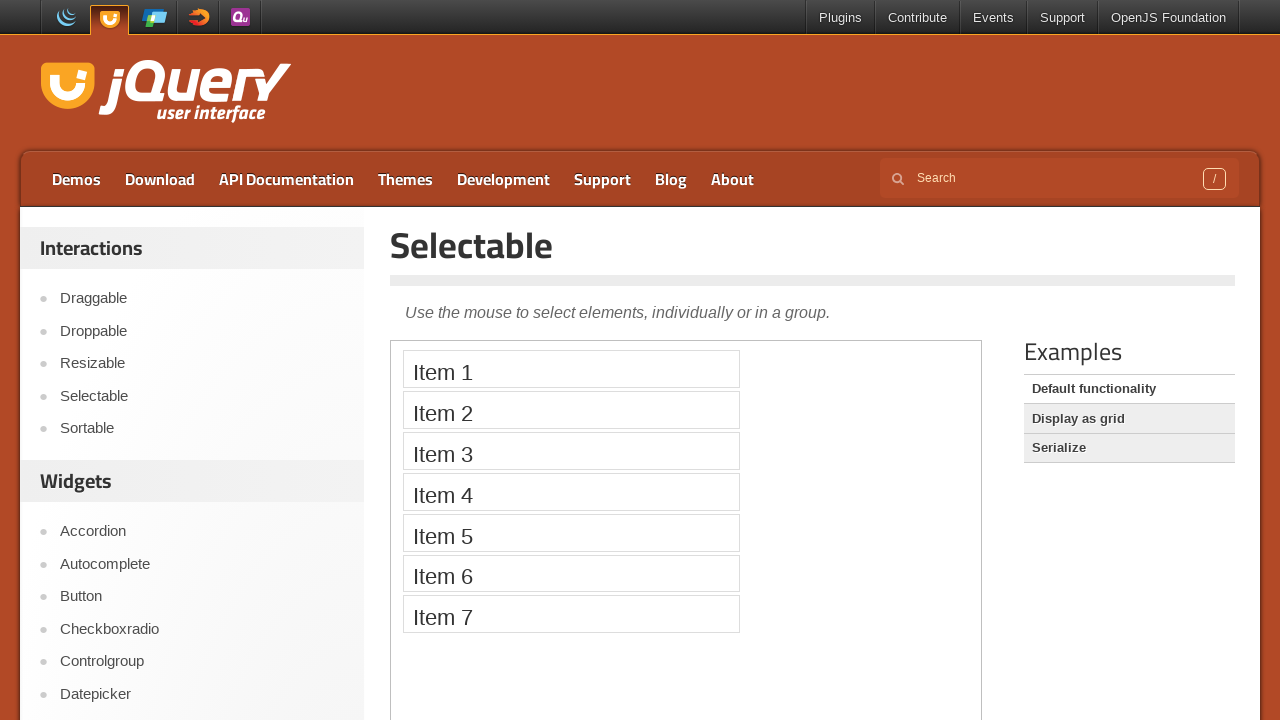

Pressed Control key down to enable multi-select mode
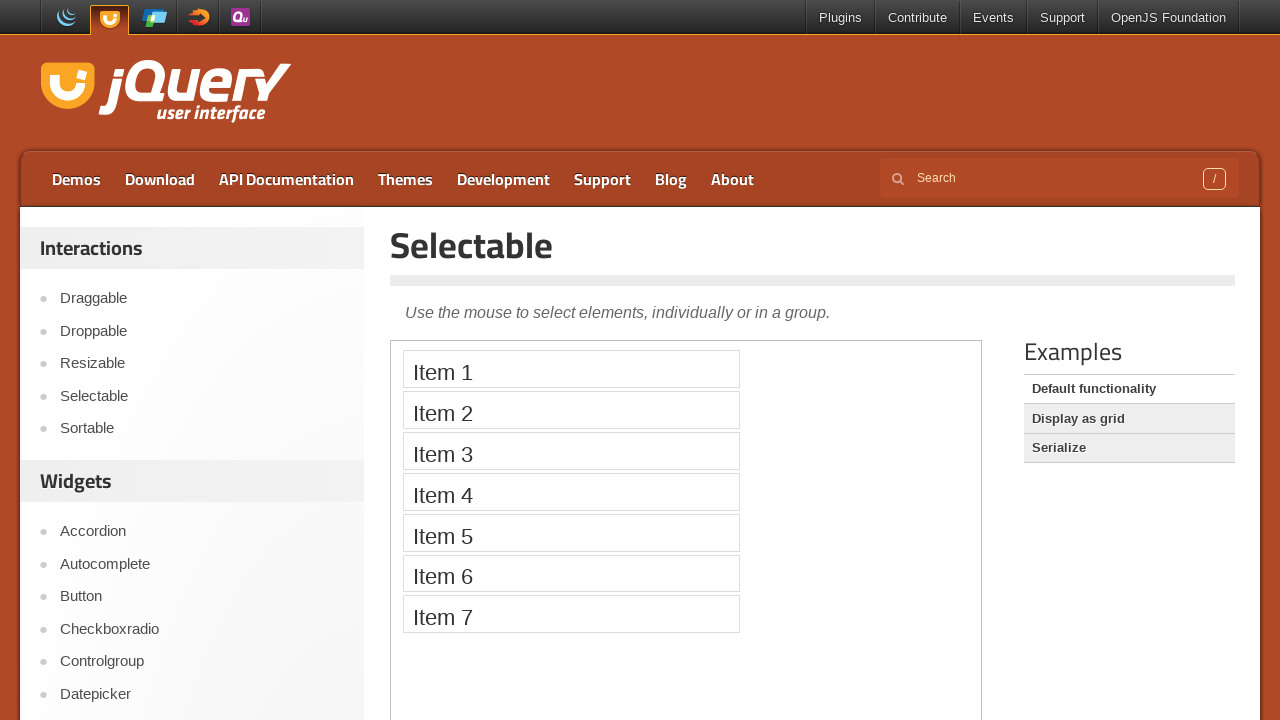

Ctrl+clicked item at index 1 at (571, 410) on .demo-frame >> internal:control=enter-frame >> #selectable li >> nth=1
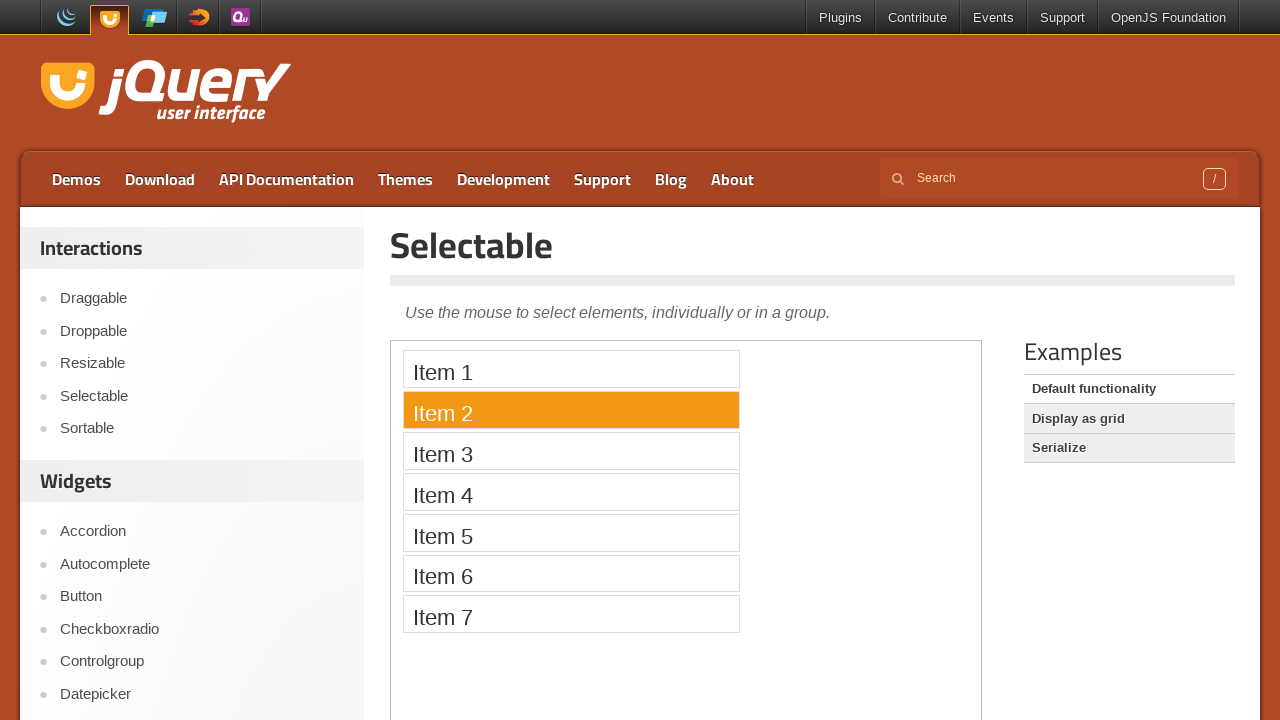

Ctrl+clicked item at index 4 at (571, 532) on .demo-frame >> internal:control=enter-frame >> #selectable li >> nth=4
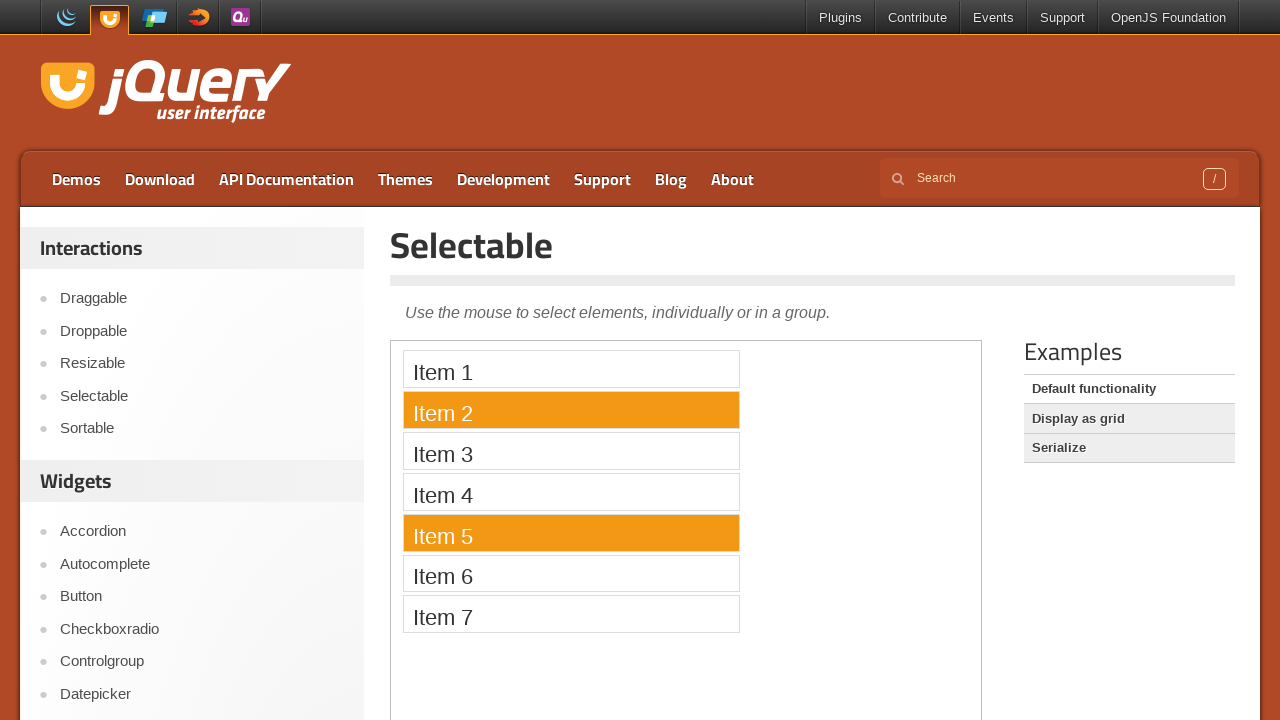

Ctrl+clicked item at index 5 at (571, 573) on .demo-frame >> internal:control=enter-frame >> #selectable li >> nth=5
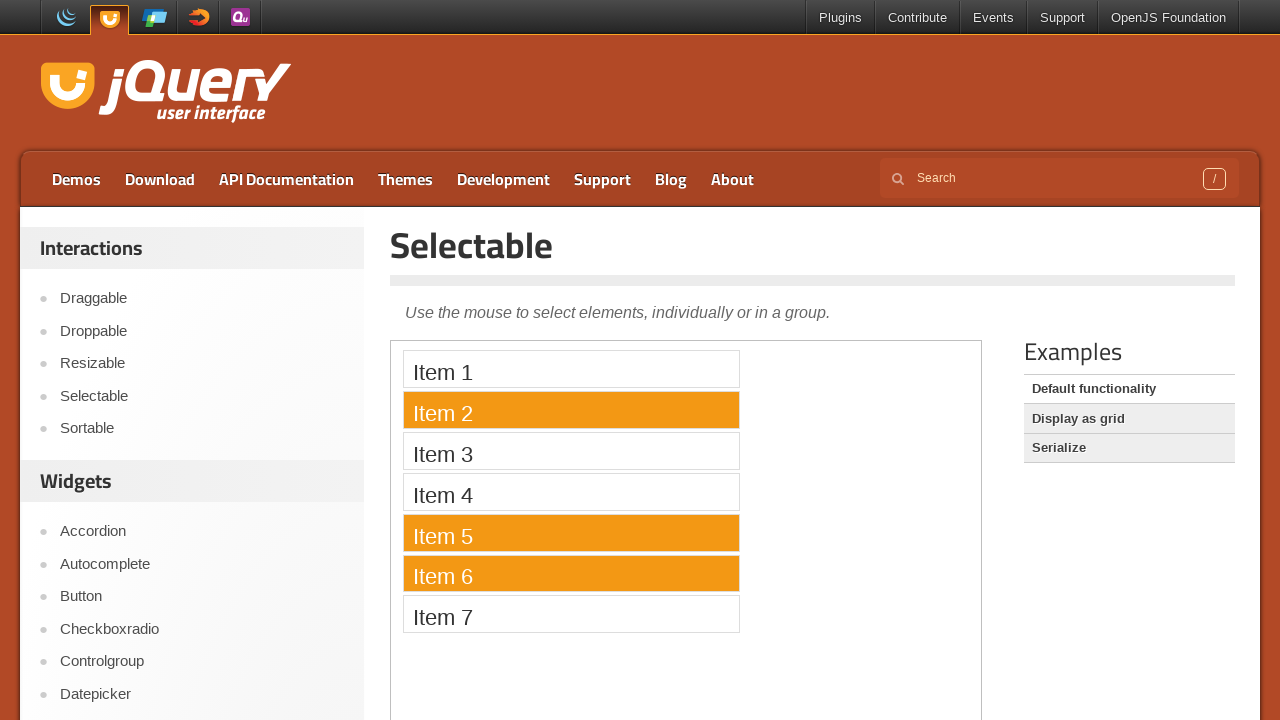

Ctrl+clicked item at index 6 at (571, 614) on .demo-frame >> internal:control=enter-frame >> #selectable li >> nth=6
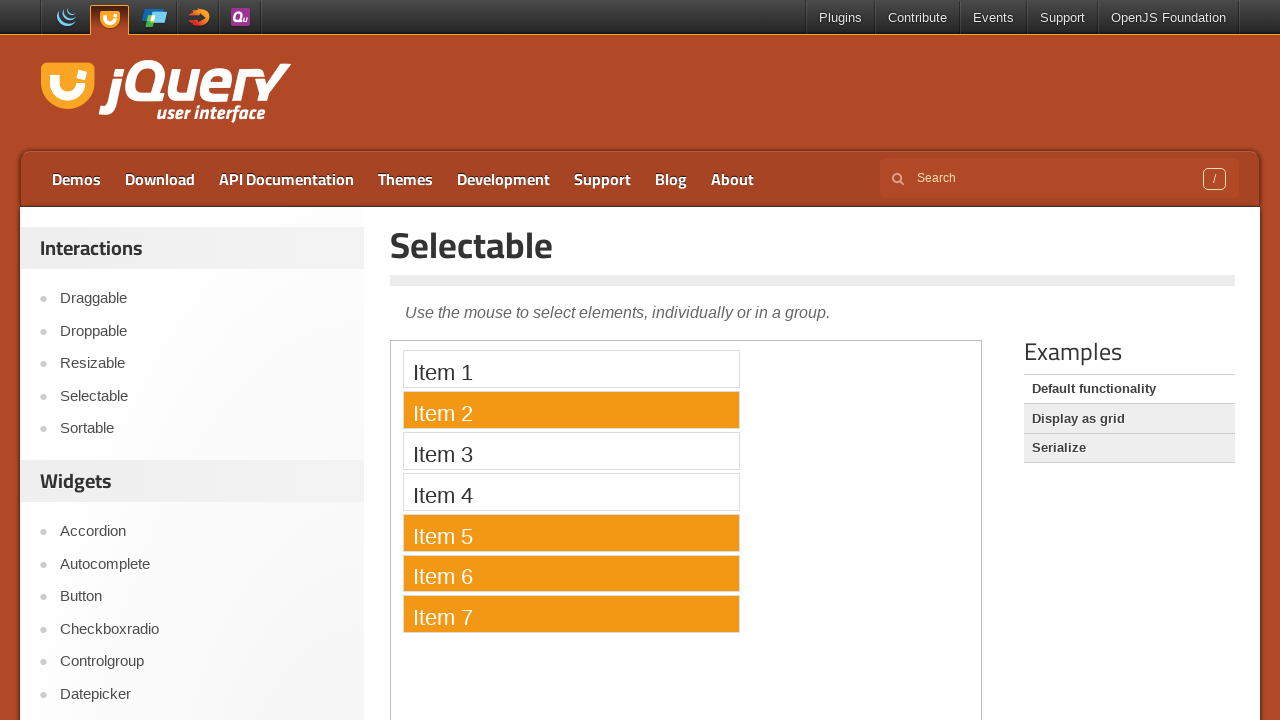

Released Control key to exit multi-select mode
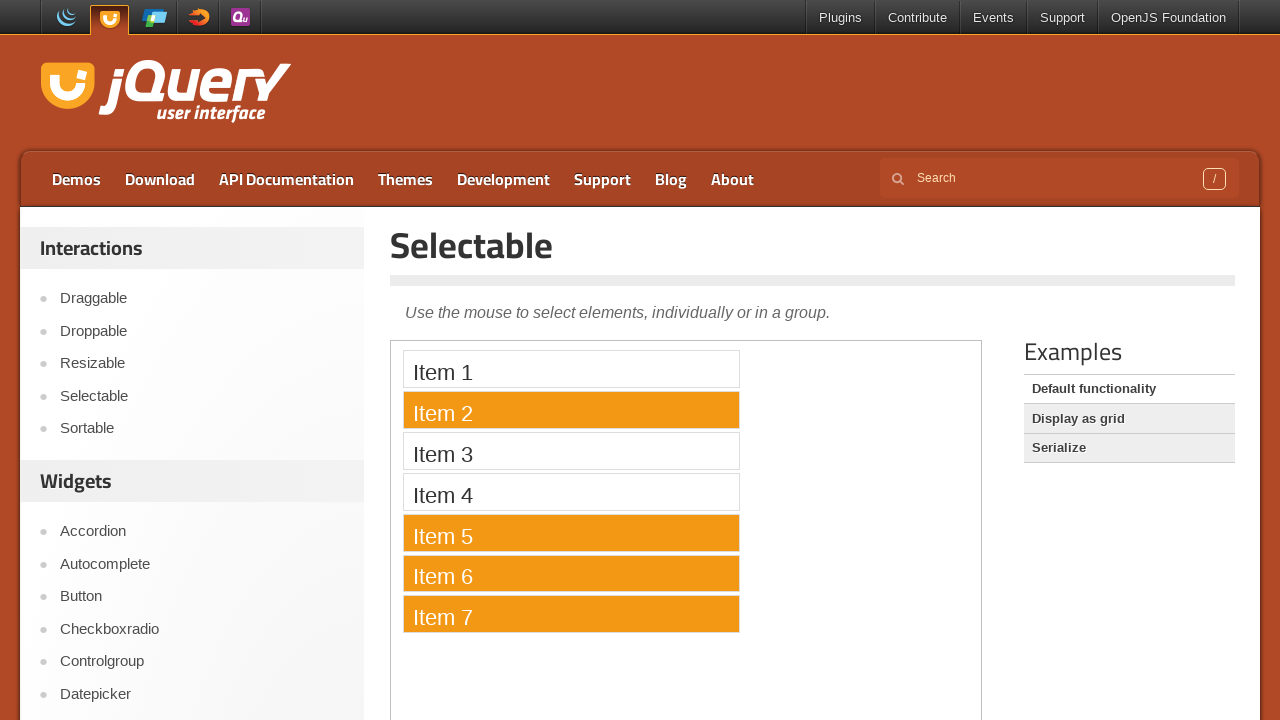

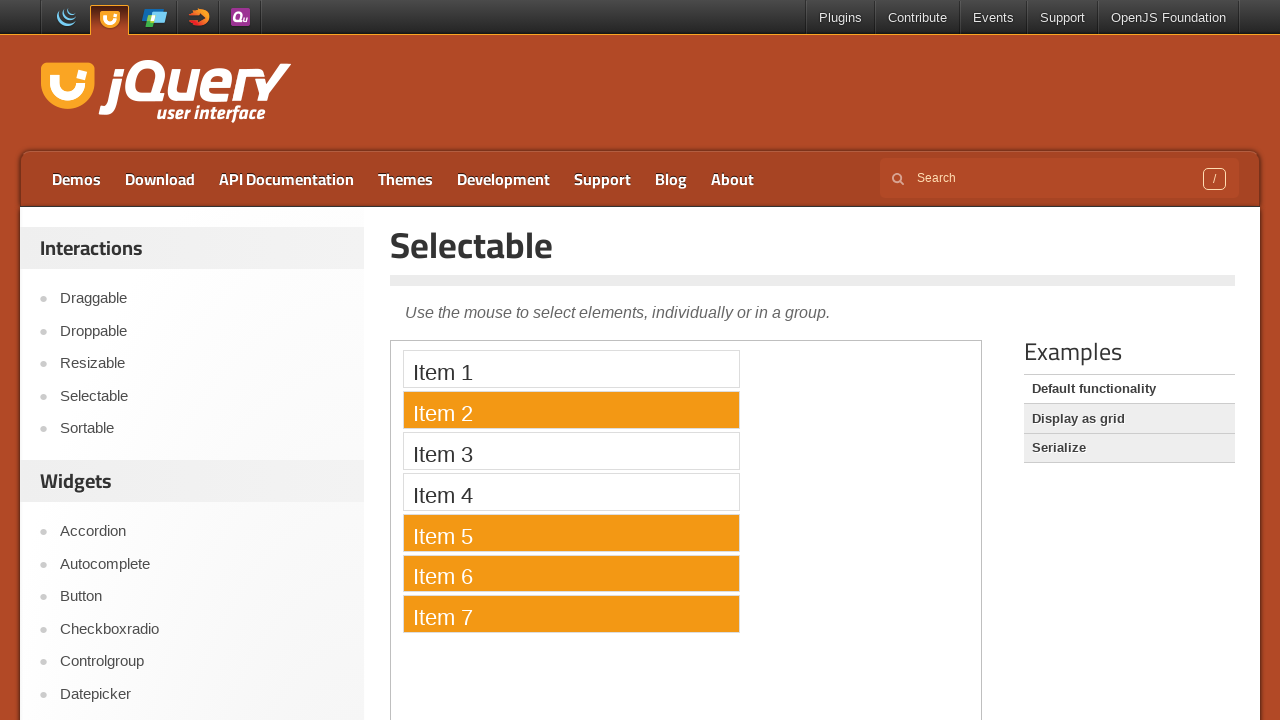